Tests the selection dropdown functionality by selecting "Œil" option and verifying that the correct fruit elements appear in the palette

Starting URL: https://labasse.github.io/fruits/portrait.html

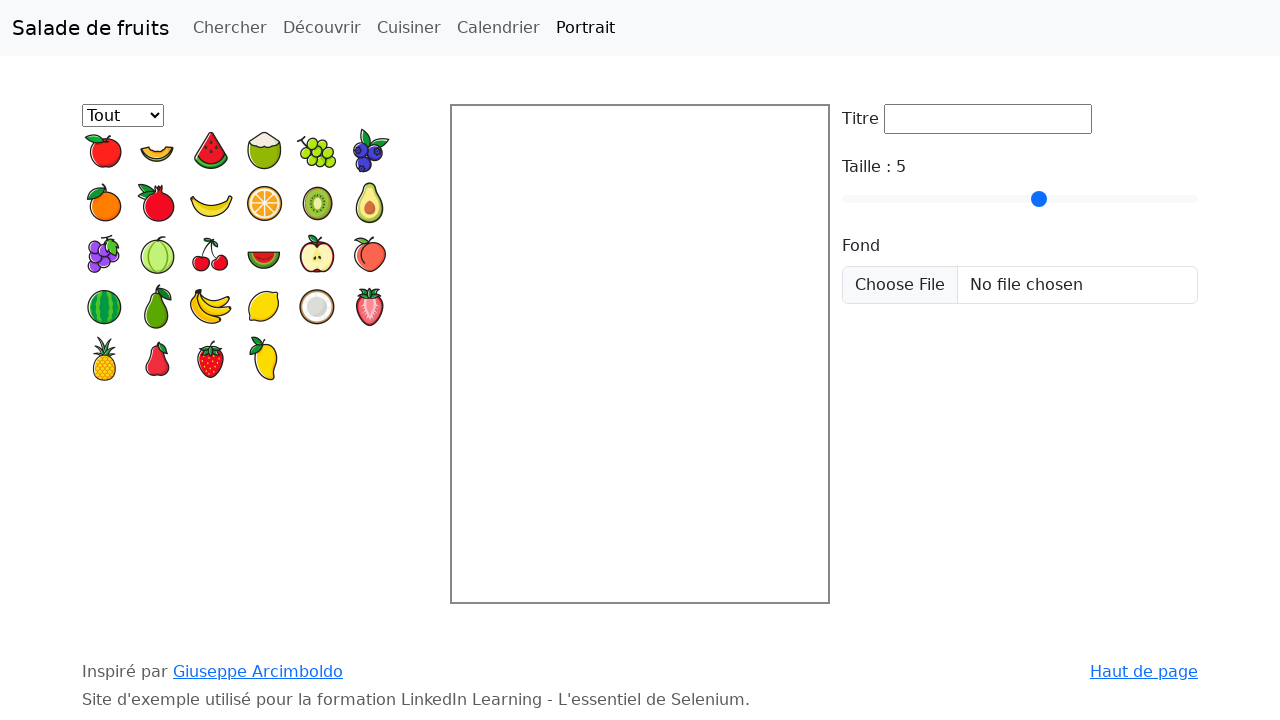

Selected 'Œil' option from partie dropdown on #partie
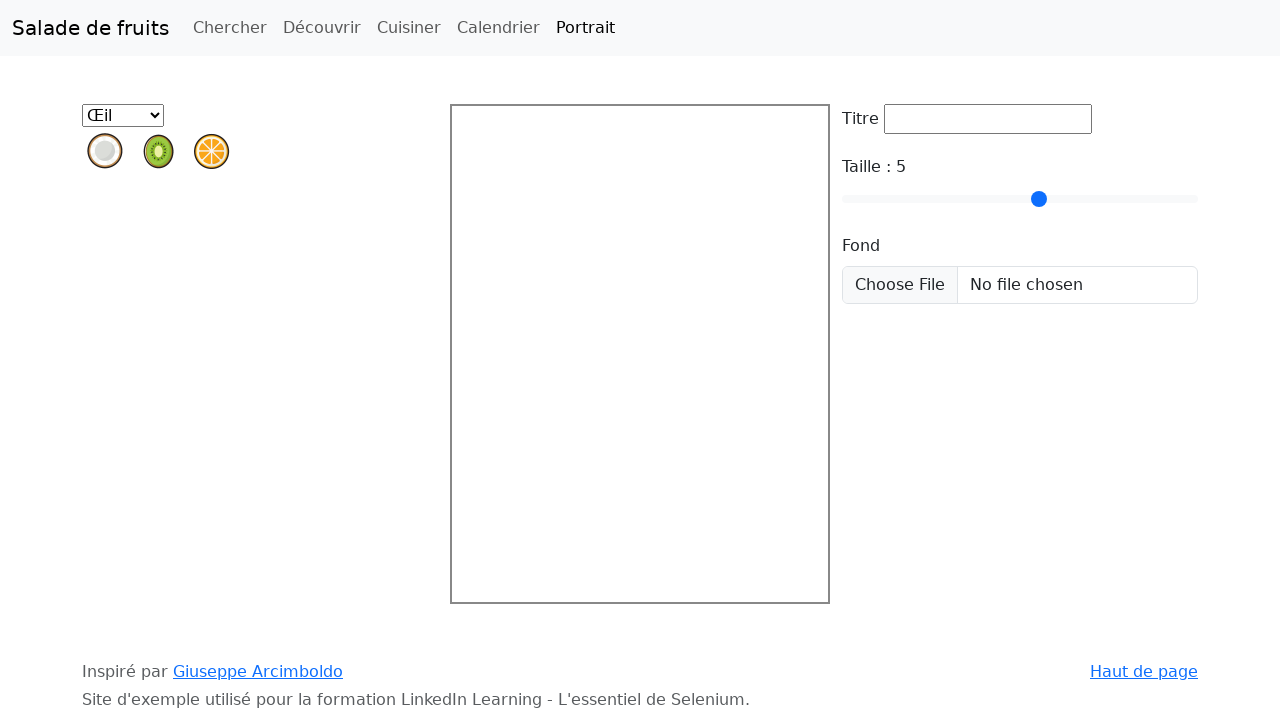

Fruits appeared in palette after selecting 'Œil'
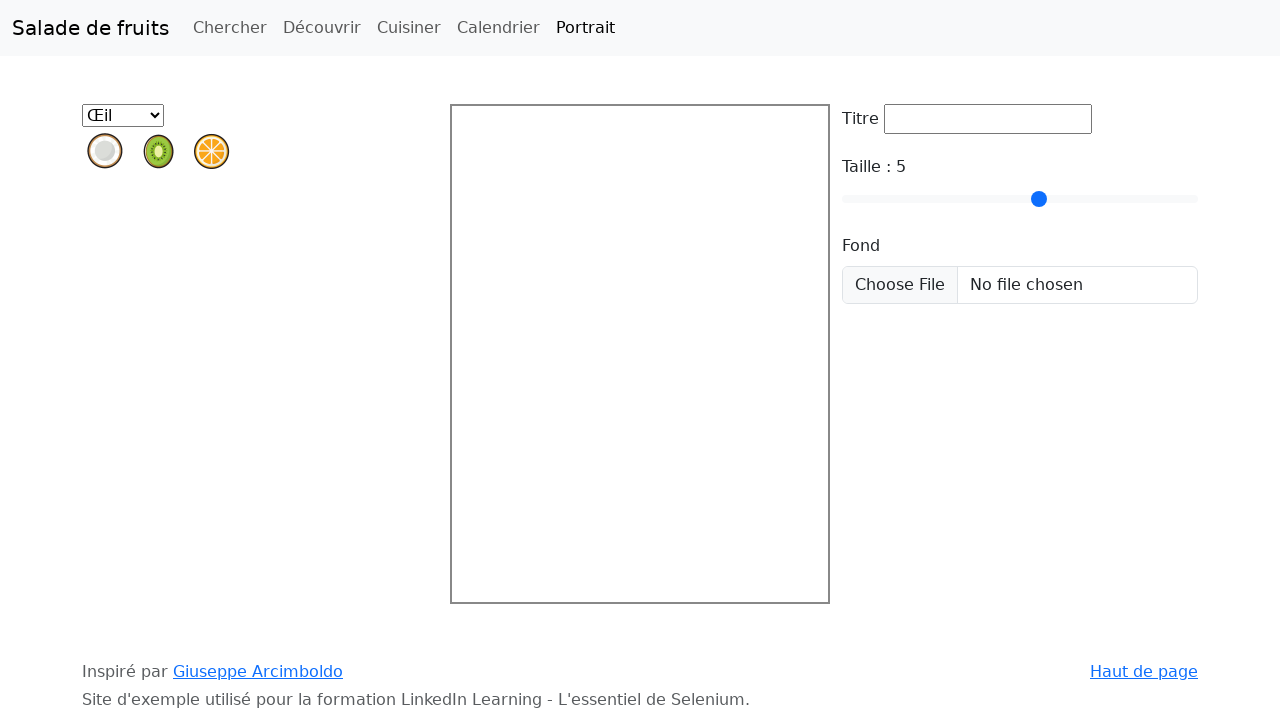

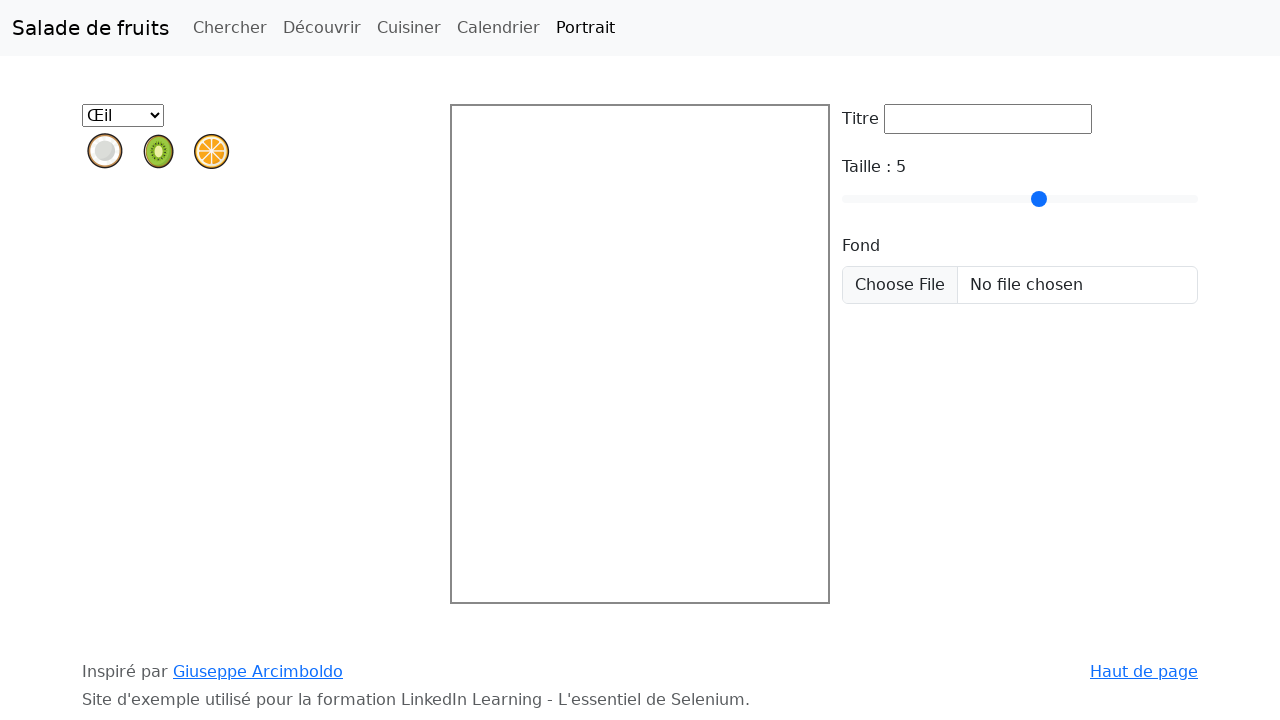